Tests JavaScript alert handling by clicking a button that triggers a JS alert, then accepting the alert dialog

Starting URL: https://the-internet.herokuapp.com/javascript_alerts

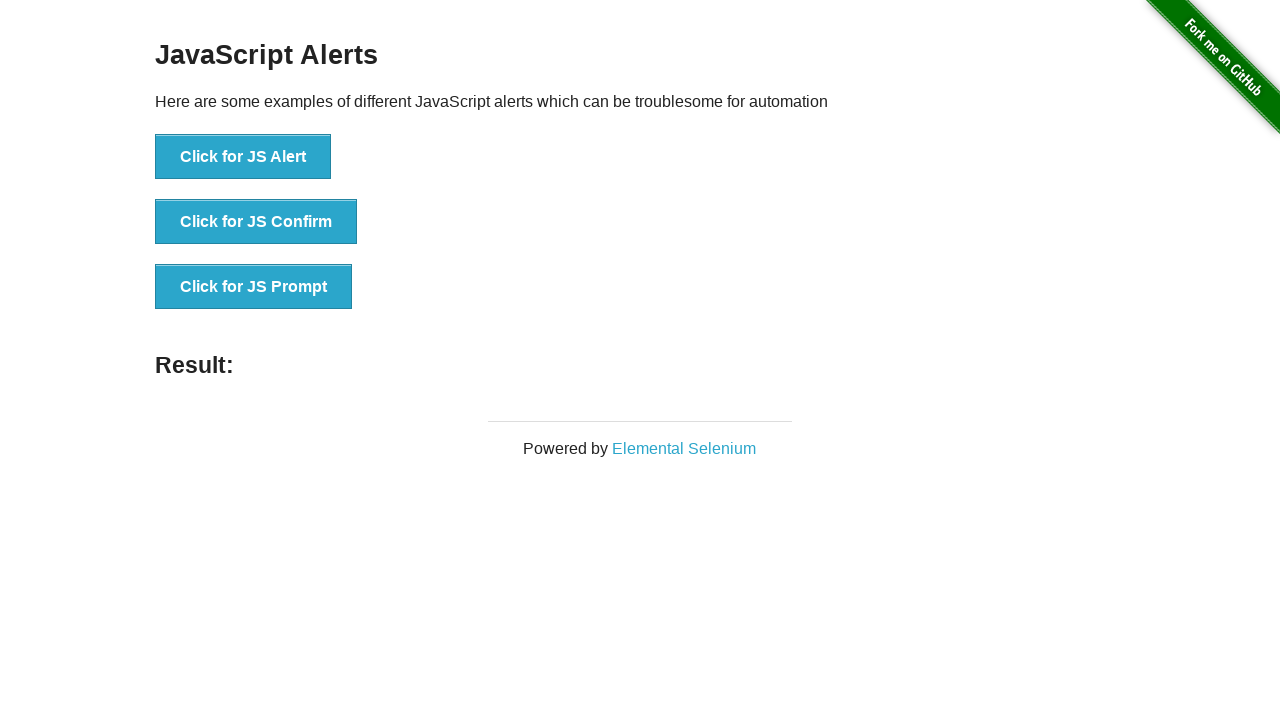

Clicked button to trigger JavaScript alert at (243, 157) on xpath=//button[text()='Click for JS Alert']
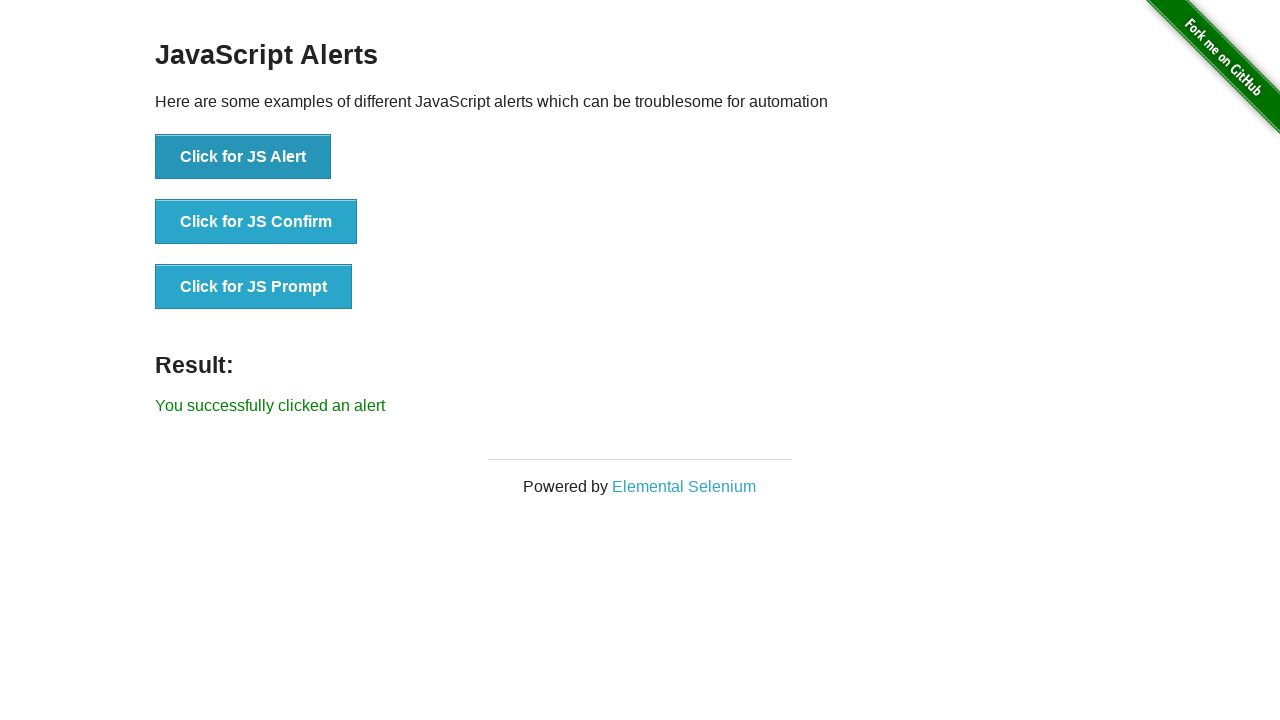

Set up dialog handler to accept alerts
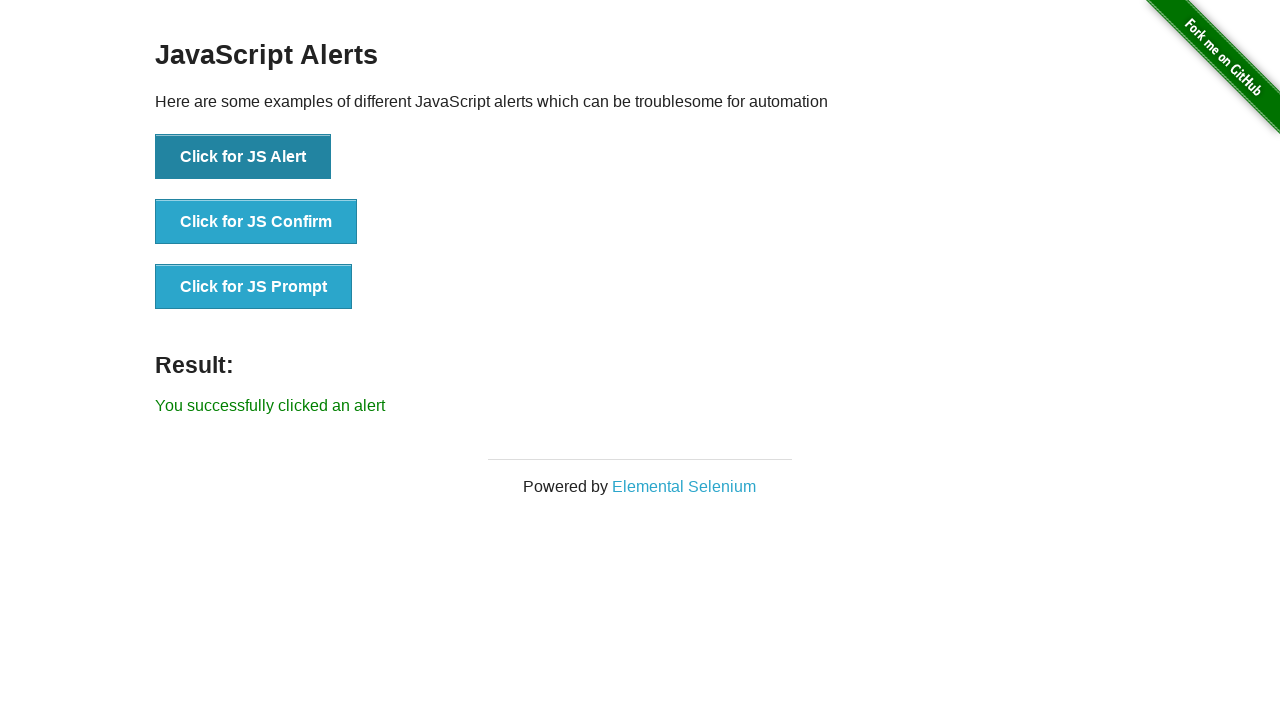

Alert accepted and result element loaded
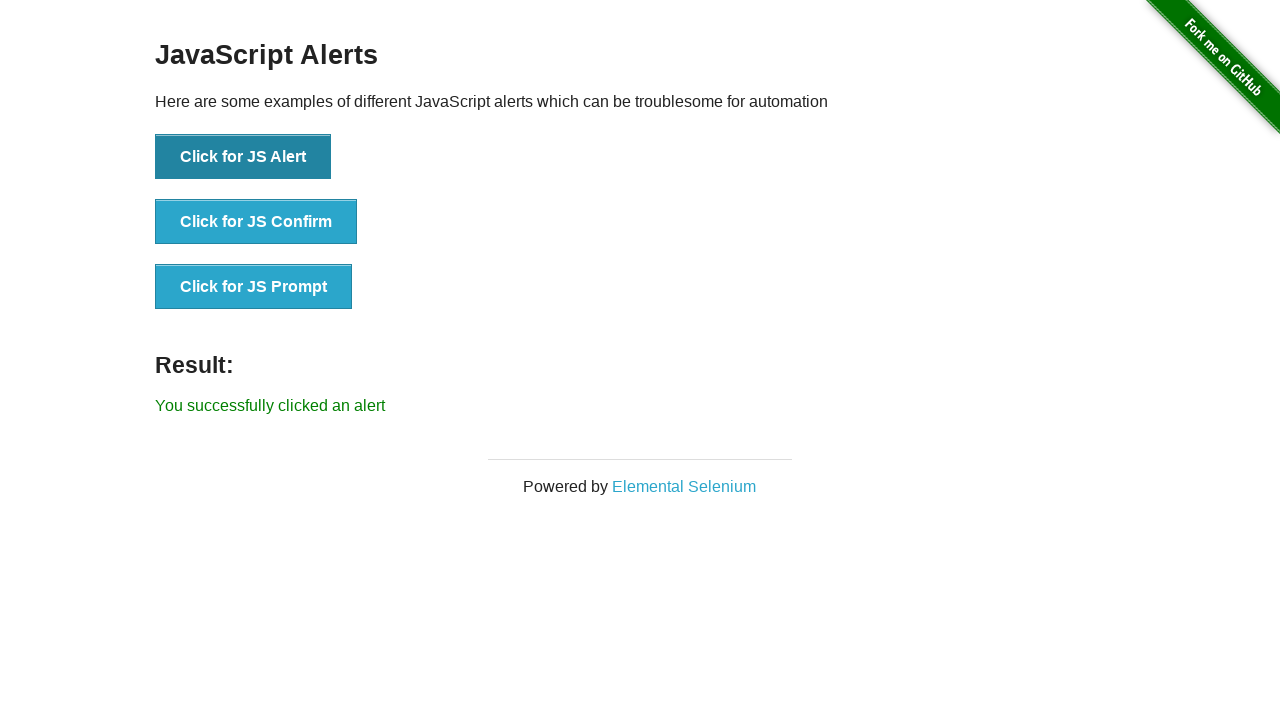

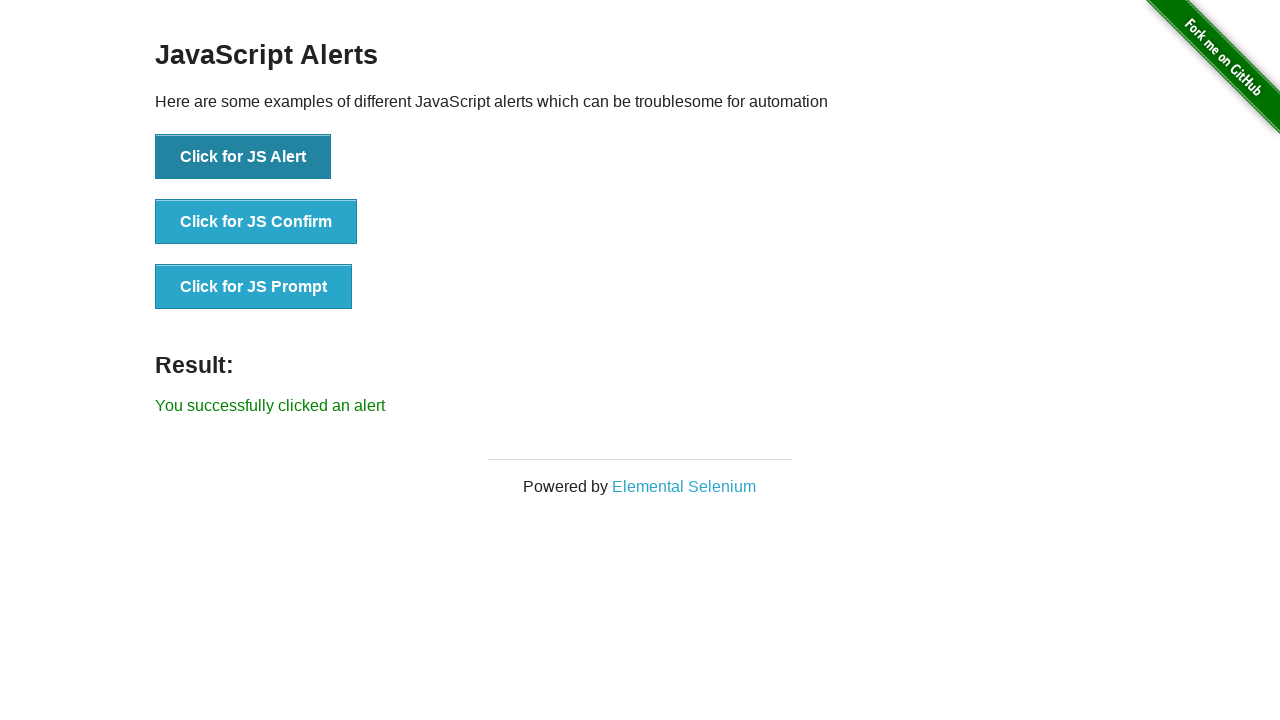